Tests the "Get started" link navigation and verifies the Installation heading is visible

Starting URL: https://playwright.dev/

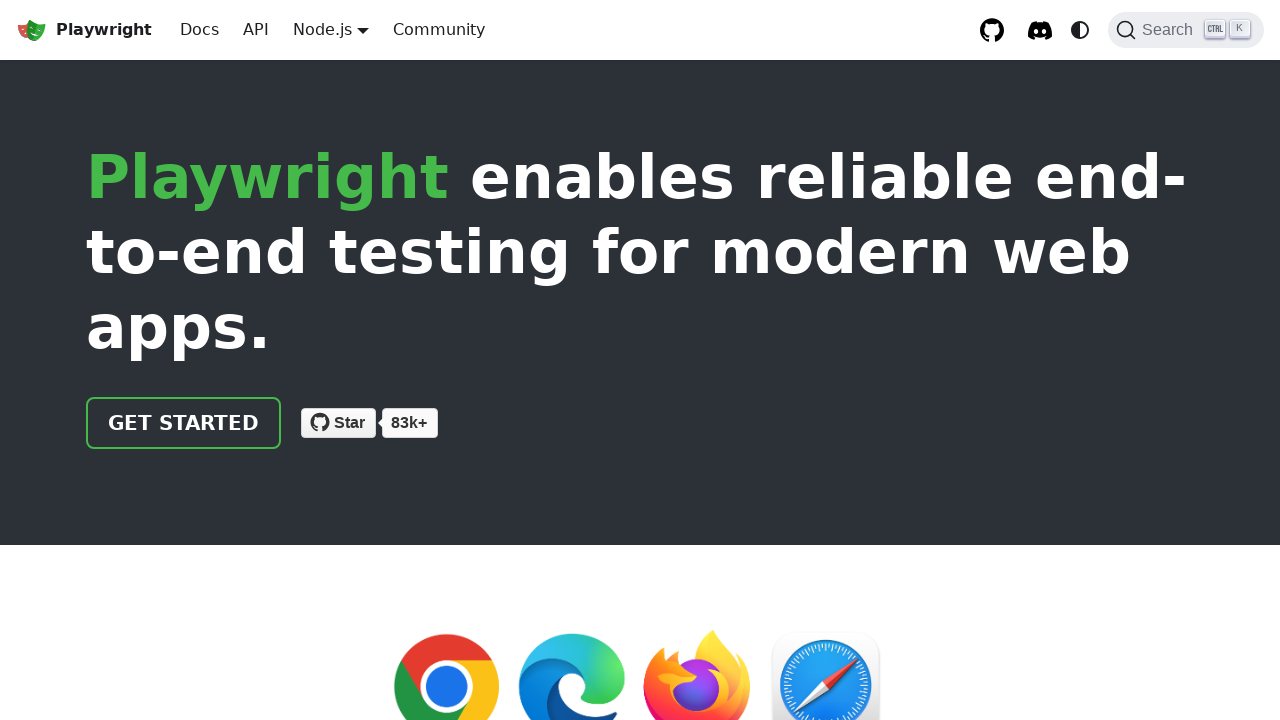

Clicked 'Get started' link at (184, 423) on internal:role=link[name="Get started"i]
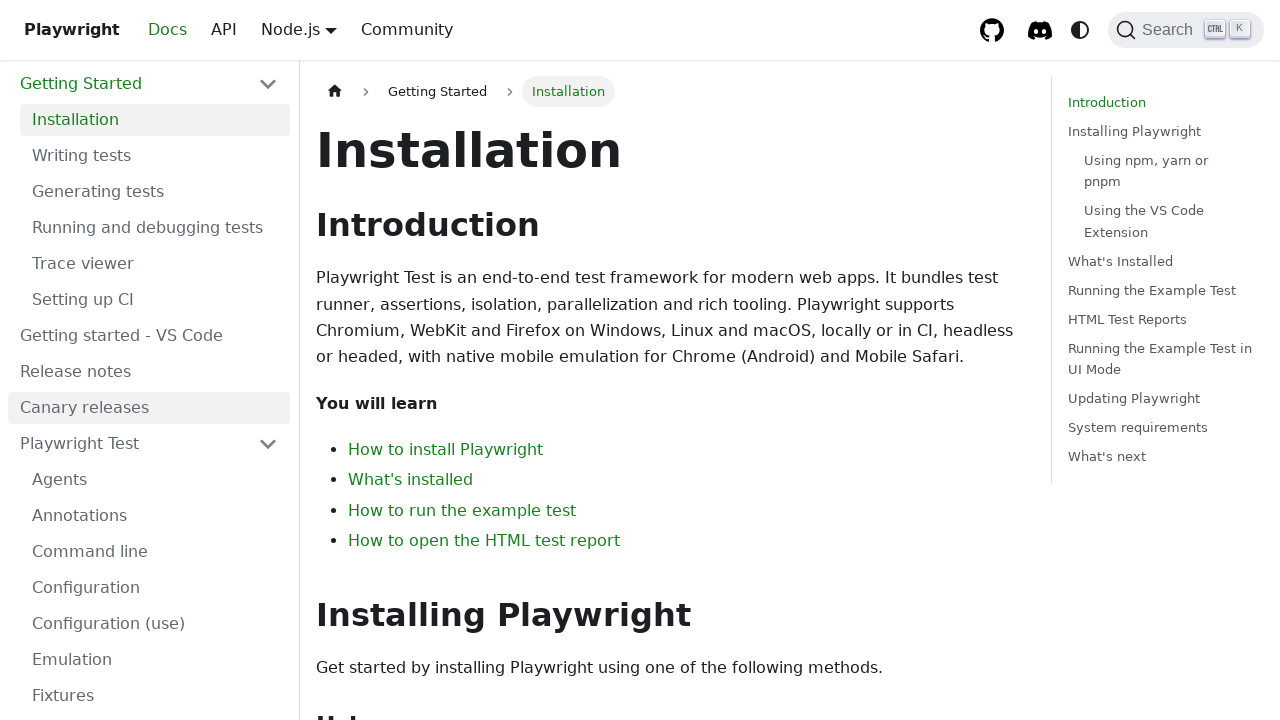

Verified 'Installation' heading is visible
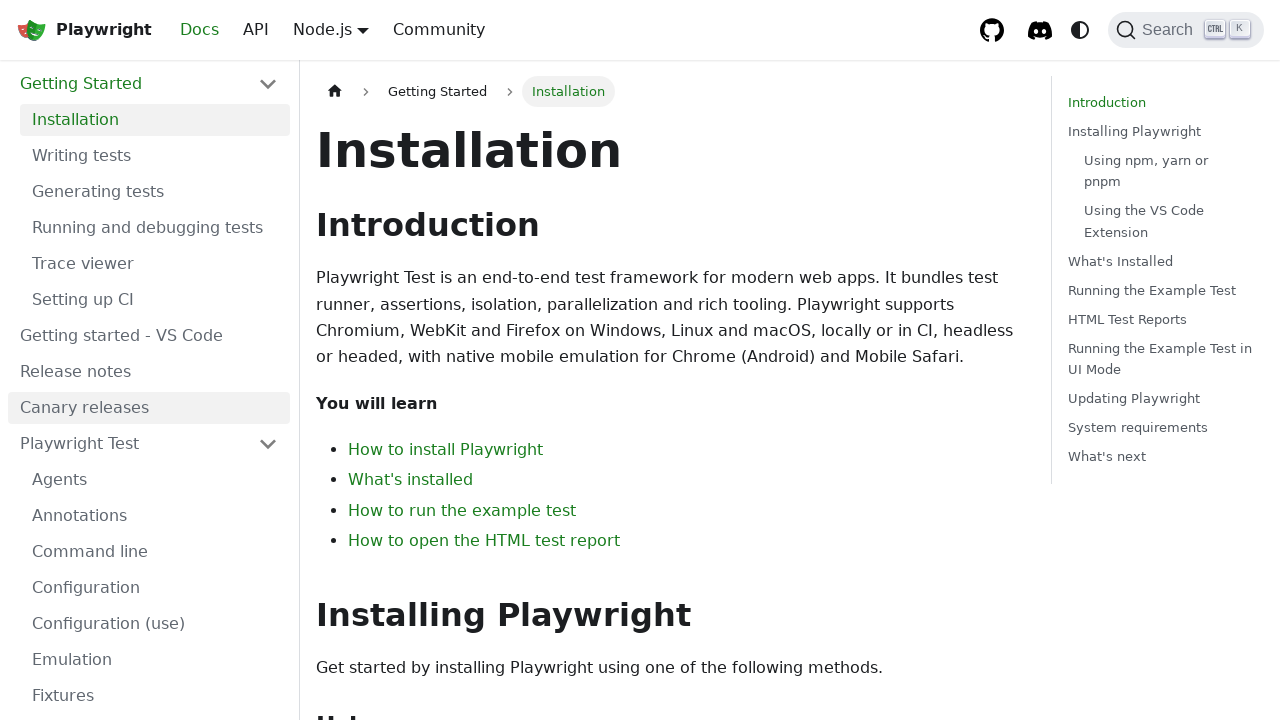

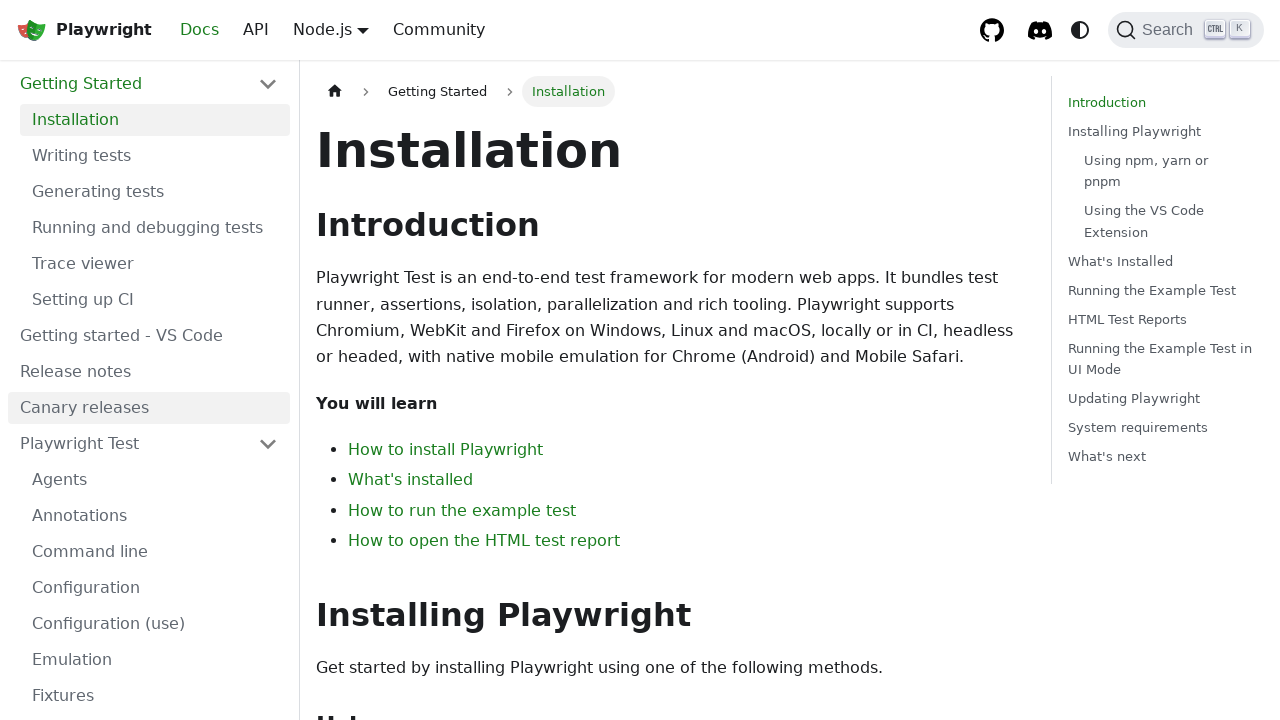